Tests sending a tab key press without targeting a specific element and verifies the displayed result shows the correct key was pressed

Starting URL: http://the-internet.herokuapp.com/key_presses

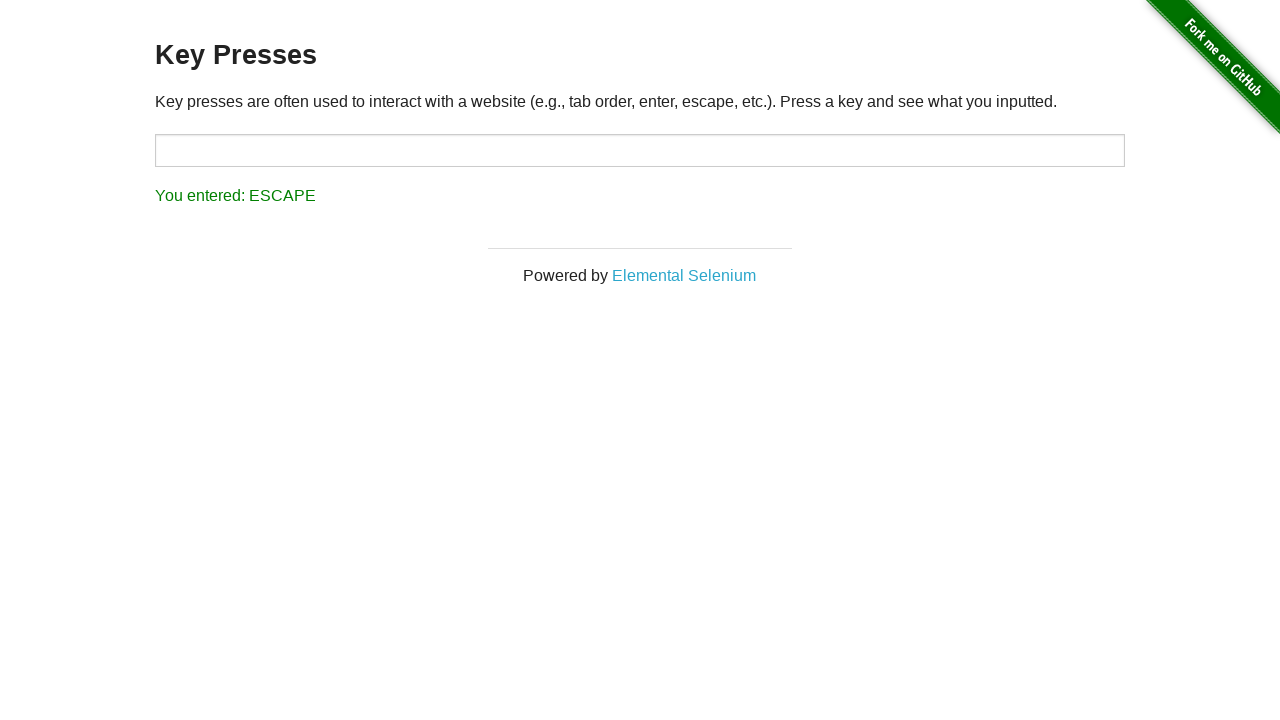

Pressed Tab key on the page
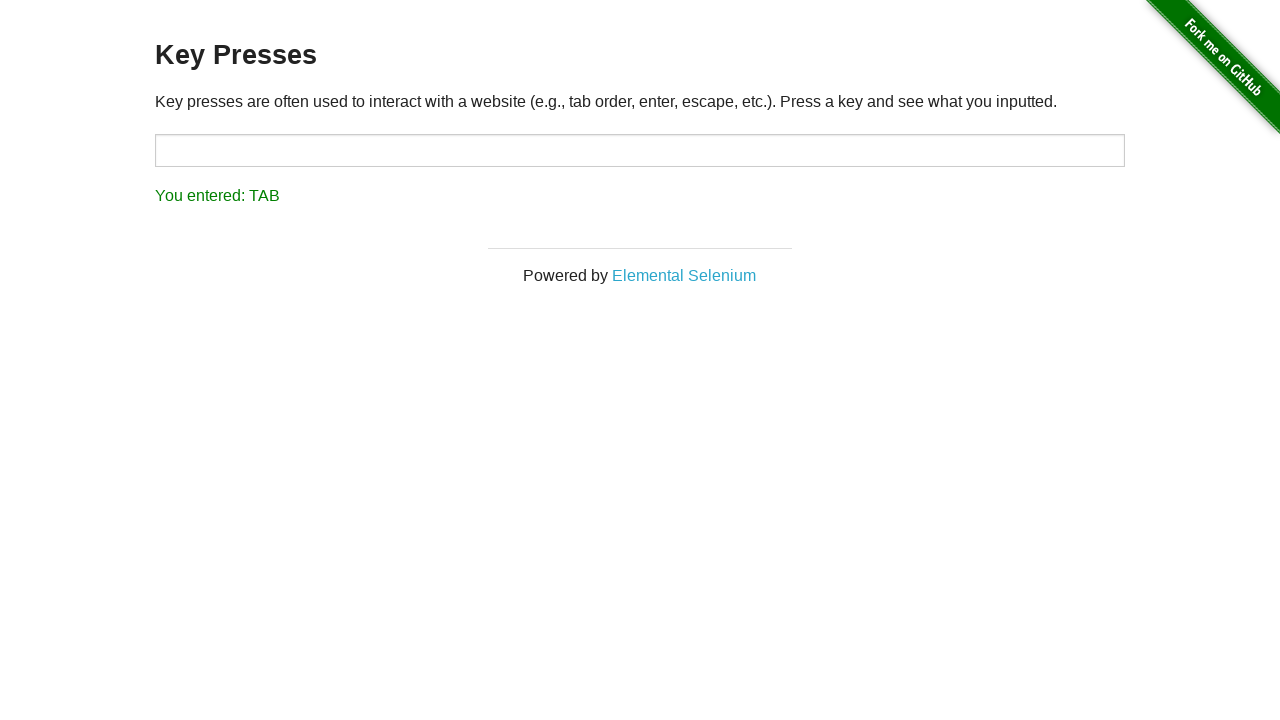

Result element loaded
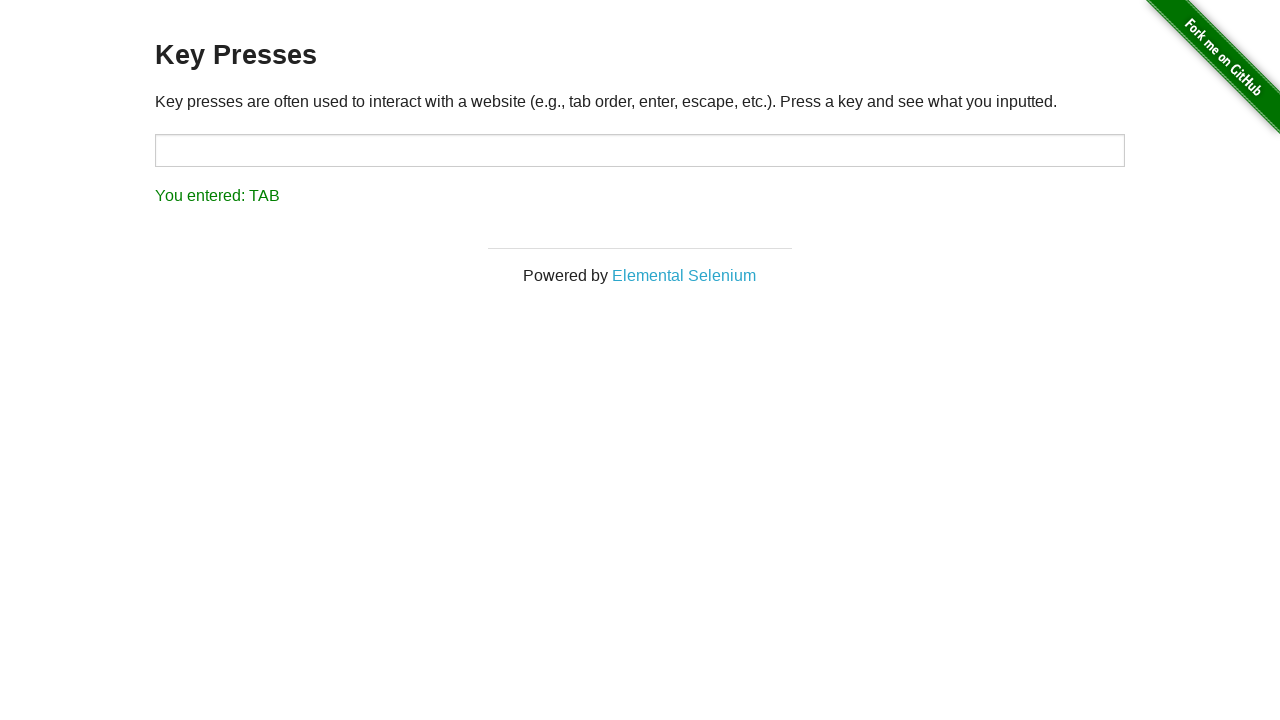

Retrieved result text content
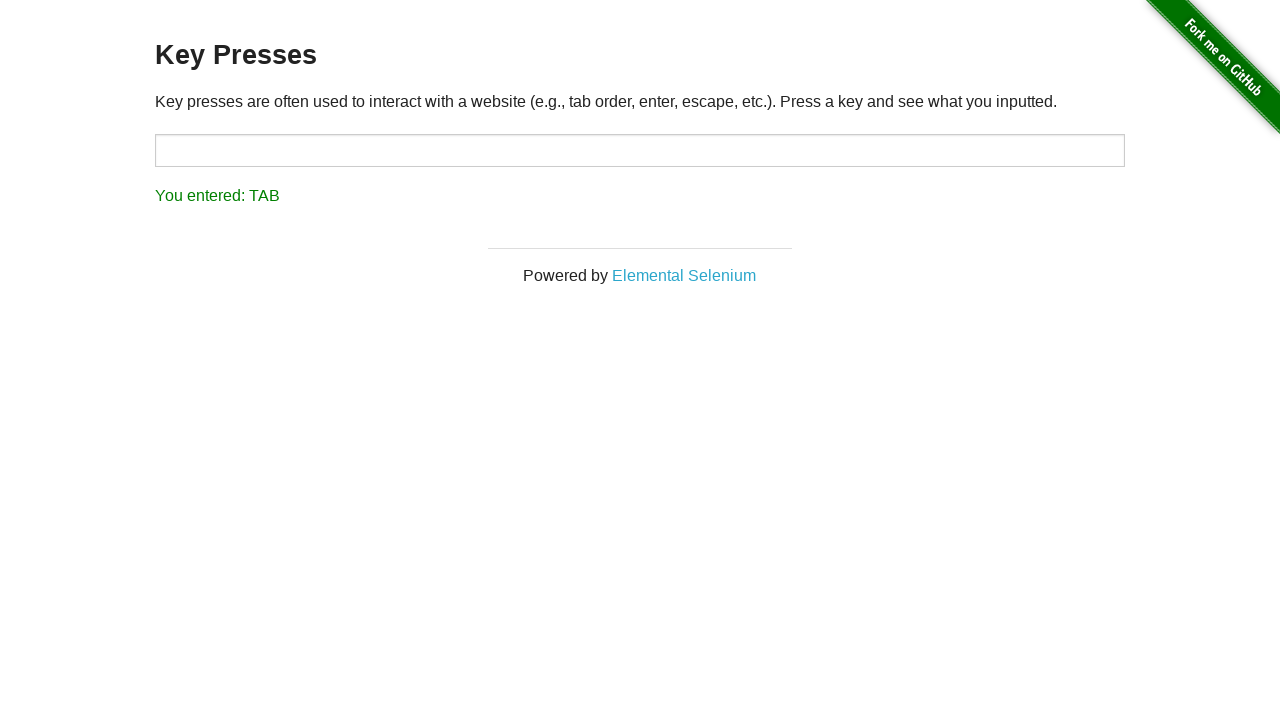

Verified result text shows 'You entered: TAB'
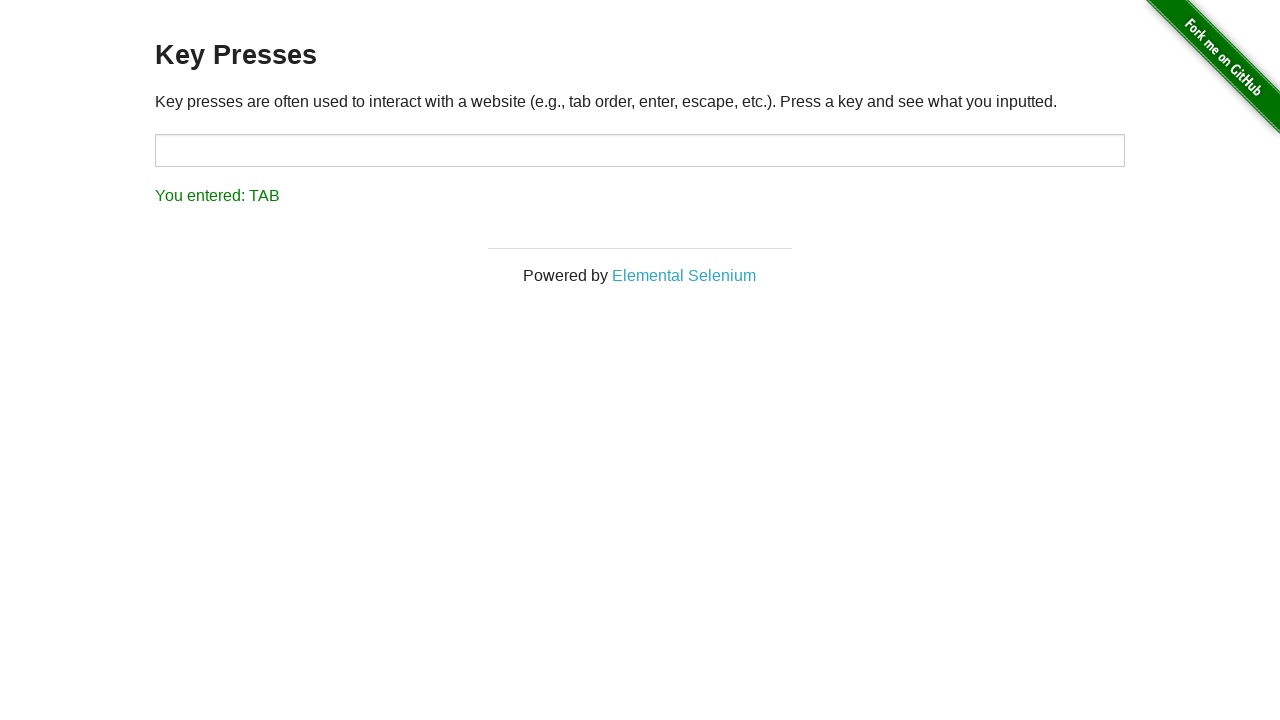

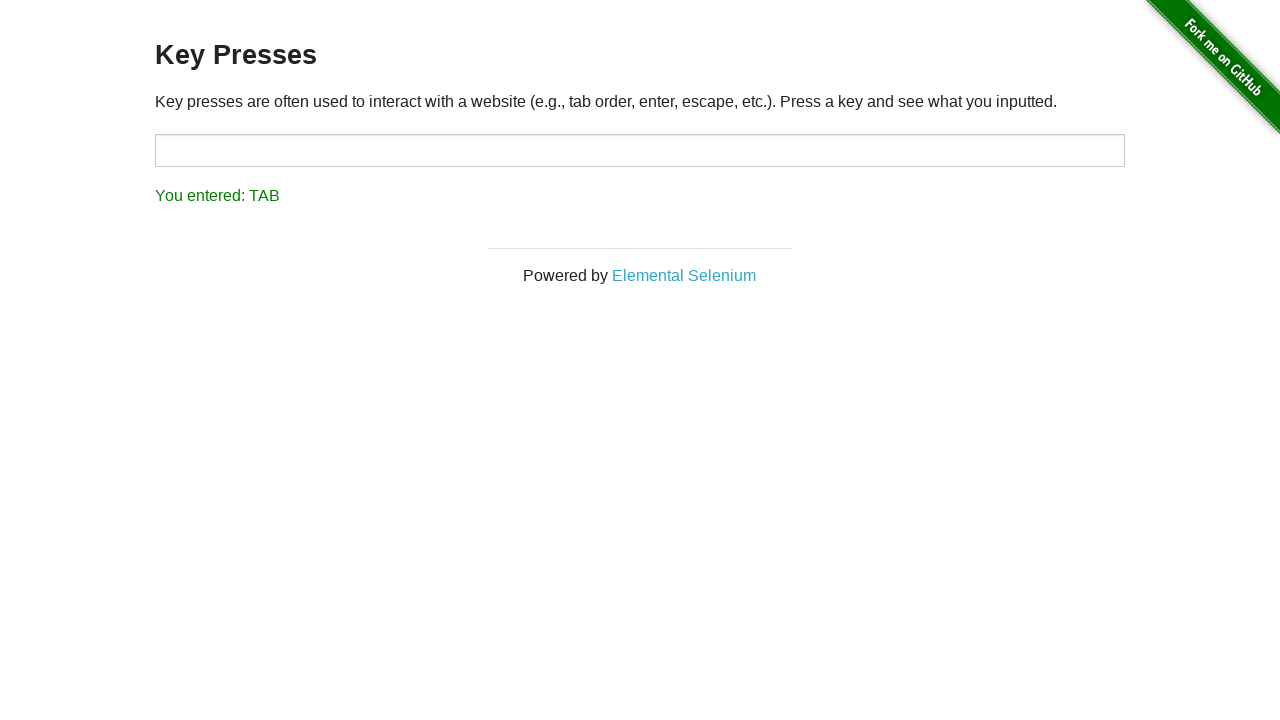